Tests registration form by filling in user details including name, email, phone, and selecting gender

Starting URL: http://demo.automationtesting.in/Register.html

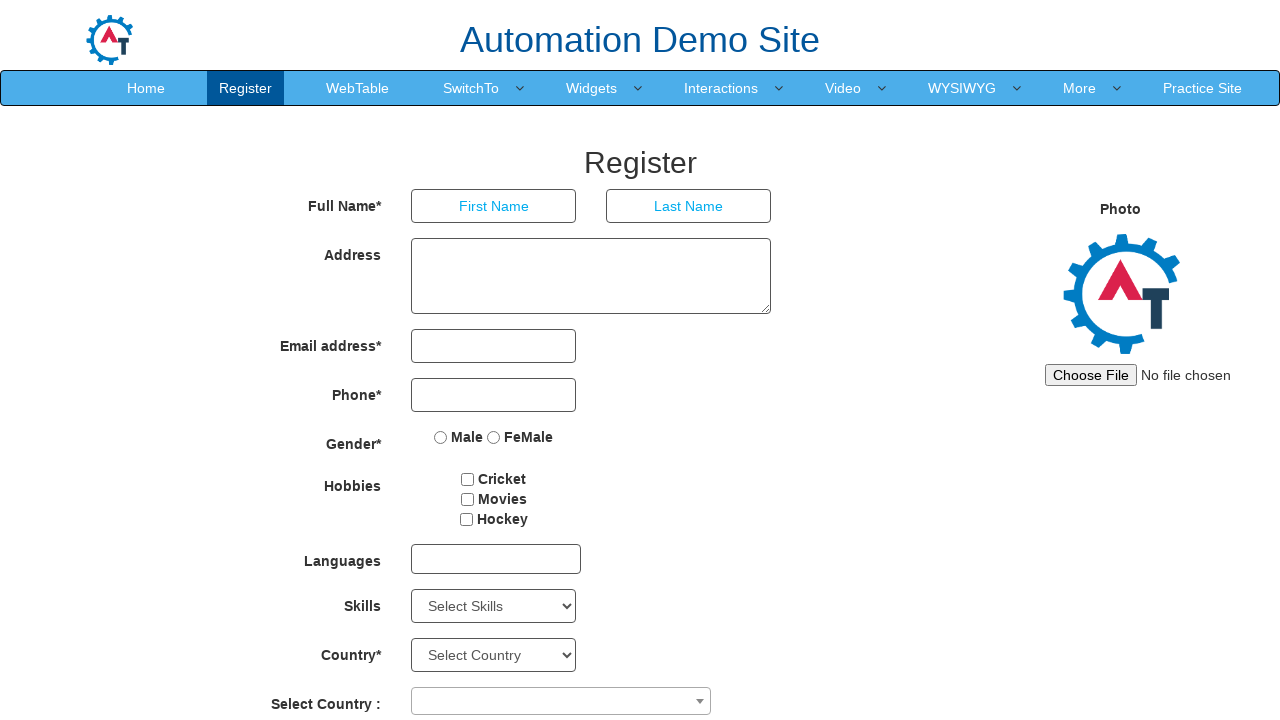

Filled first name field with 'John' on input[ng-model='FirstName']
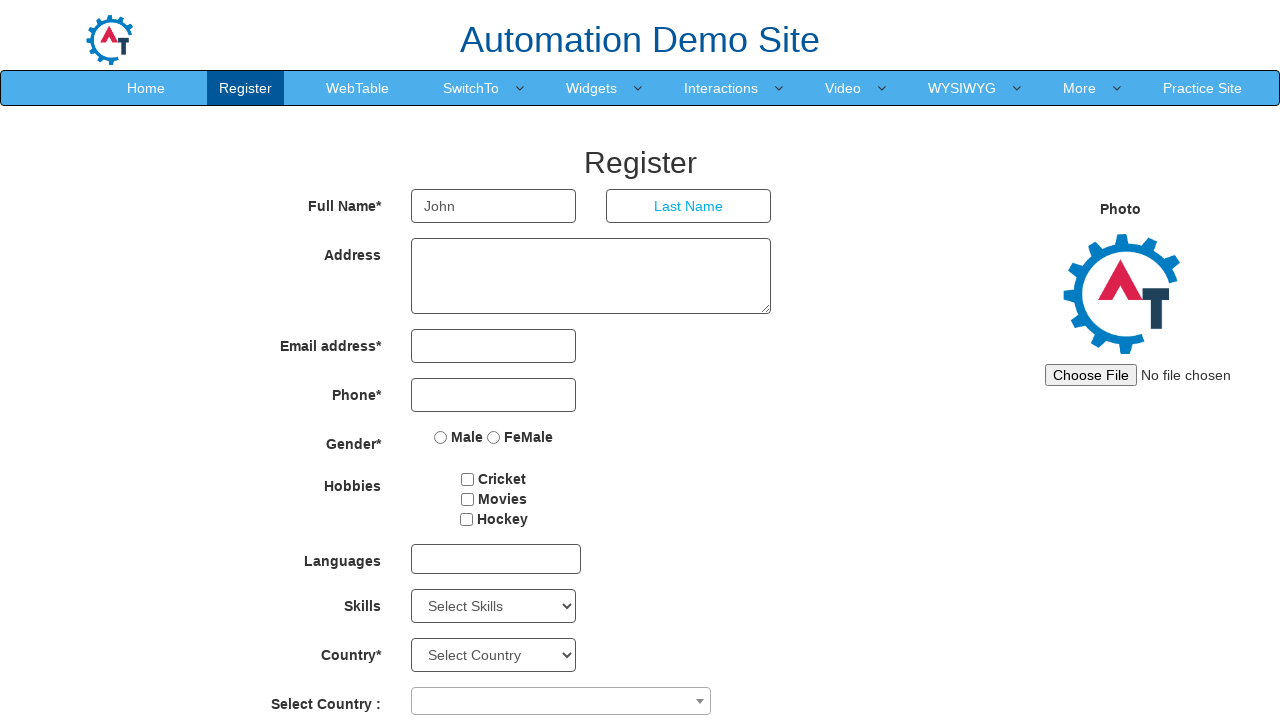

Filled email address field with 'john.doe@example.com' on input[ng-model='EmailAdress']
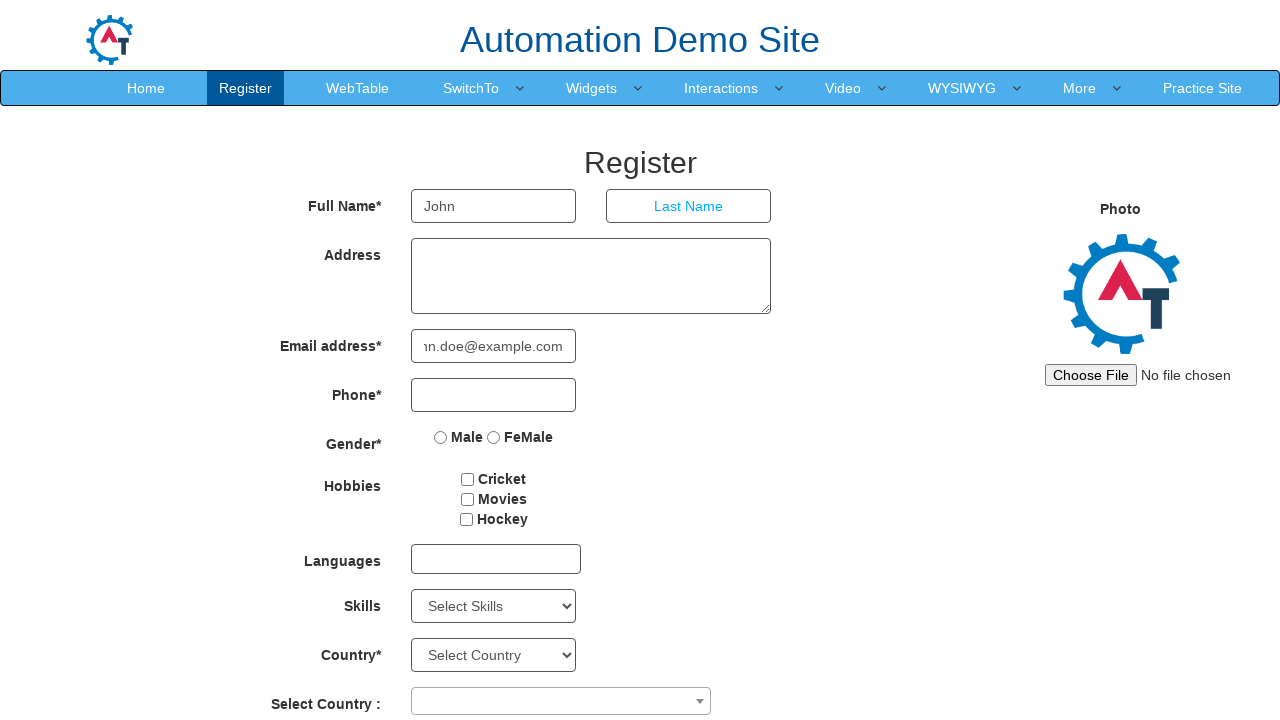

Filled phone number field with '5551234567' on input[ng-model='Phone']
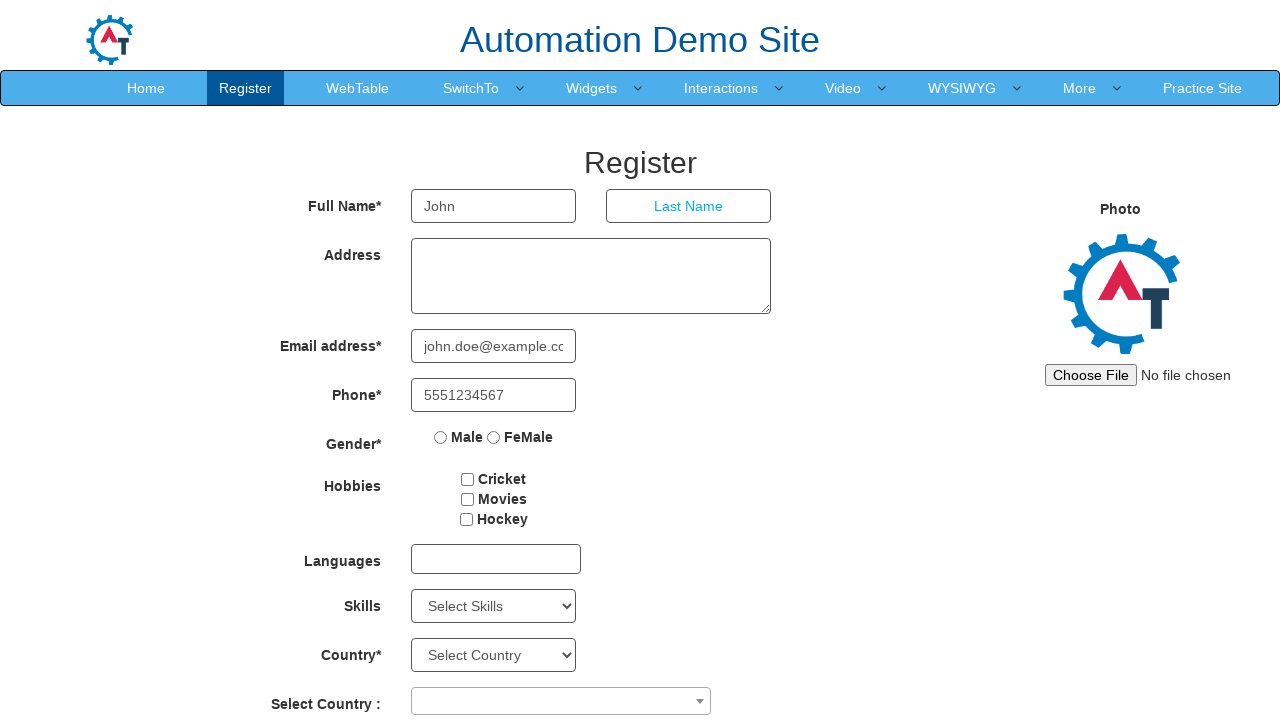

Selected Male gender option at (441, 437) on input[name='radiooptions'][value='Male']
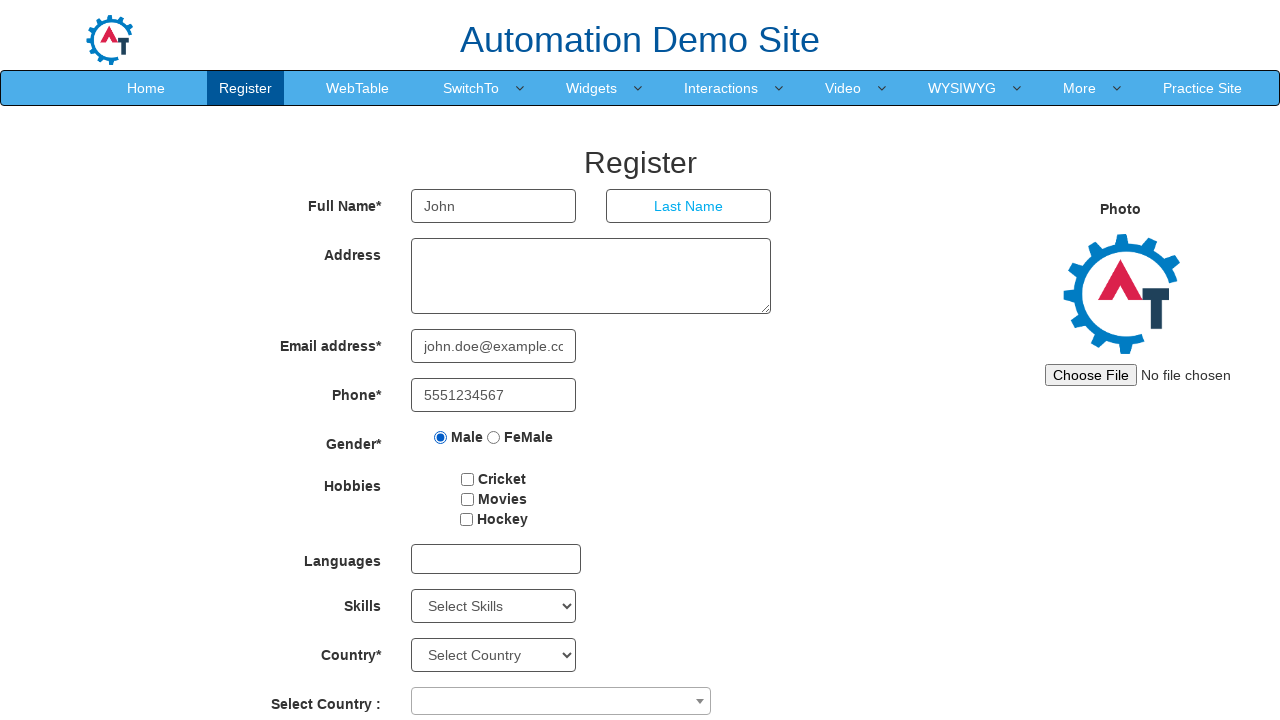

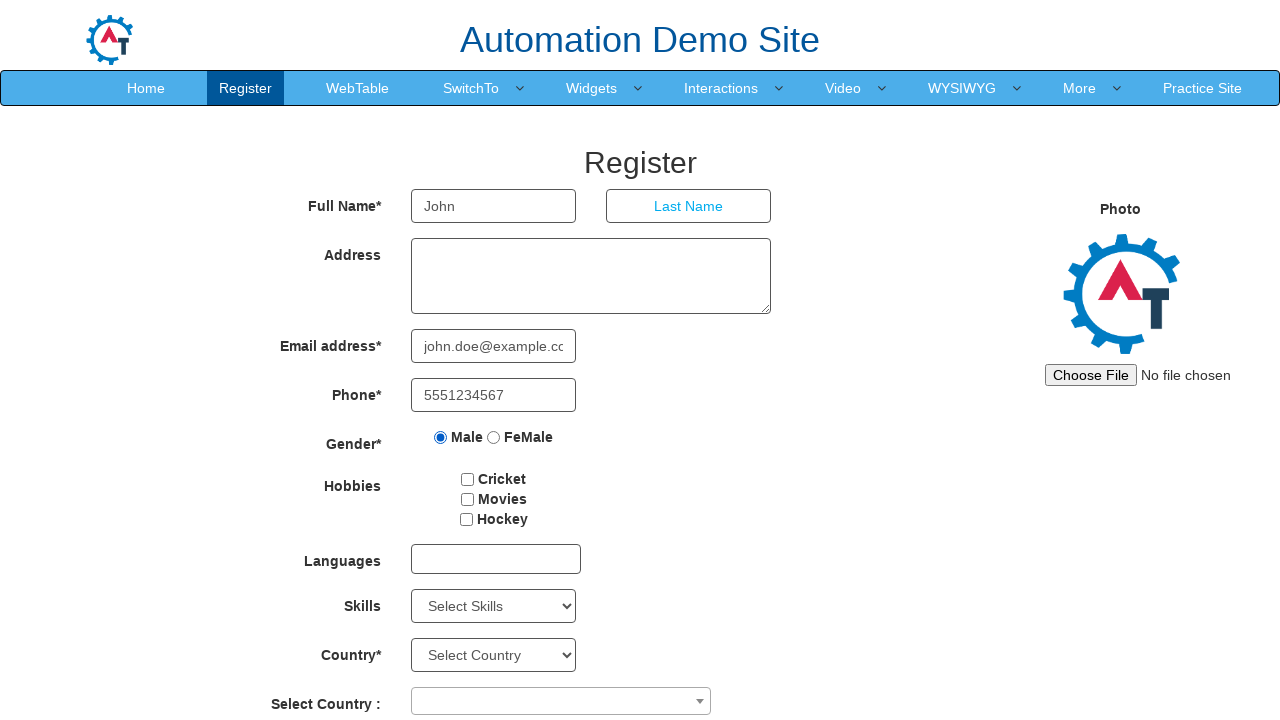